Tests drag and drop functionality using a simplified drag_to method and verifies the columns swap content.

Starting URL: https://the-internet.herokuapp.com/drag_and_drop

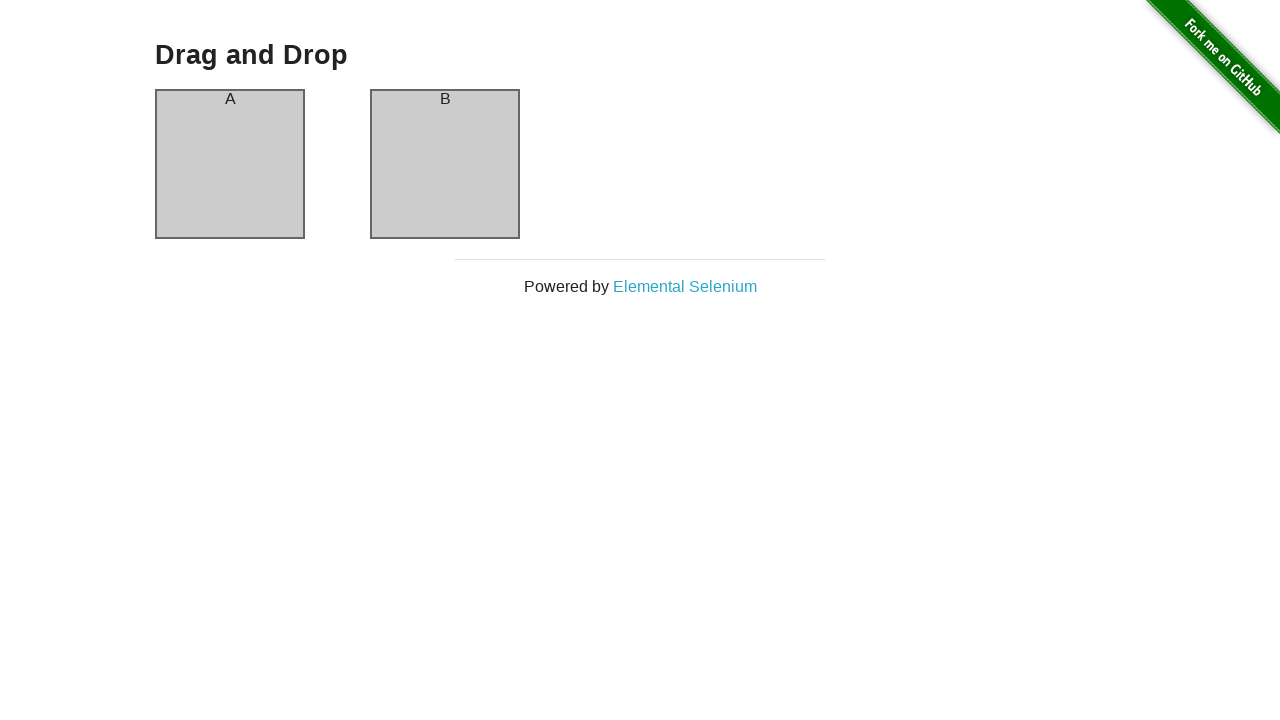

Navigated to drag and drop test page
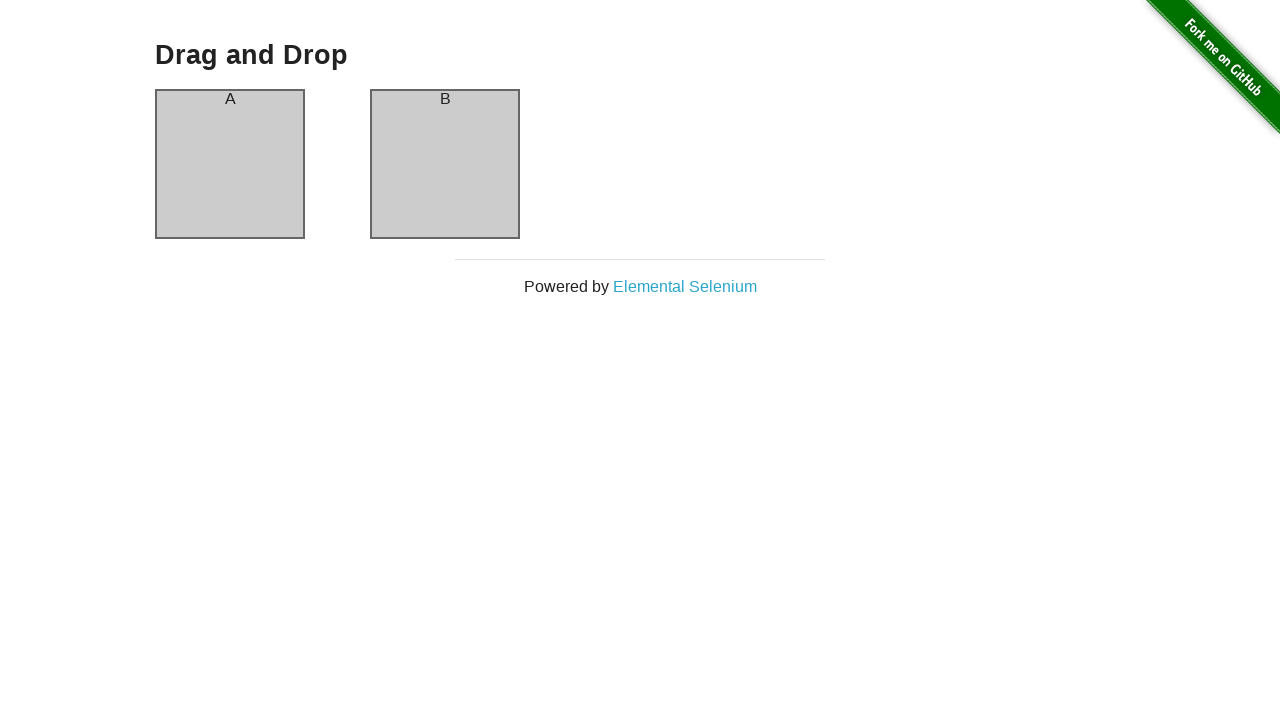

Dragged column A to column B at (445, 164)
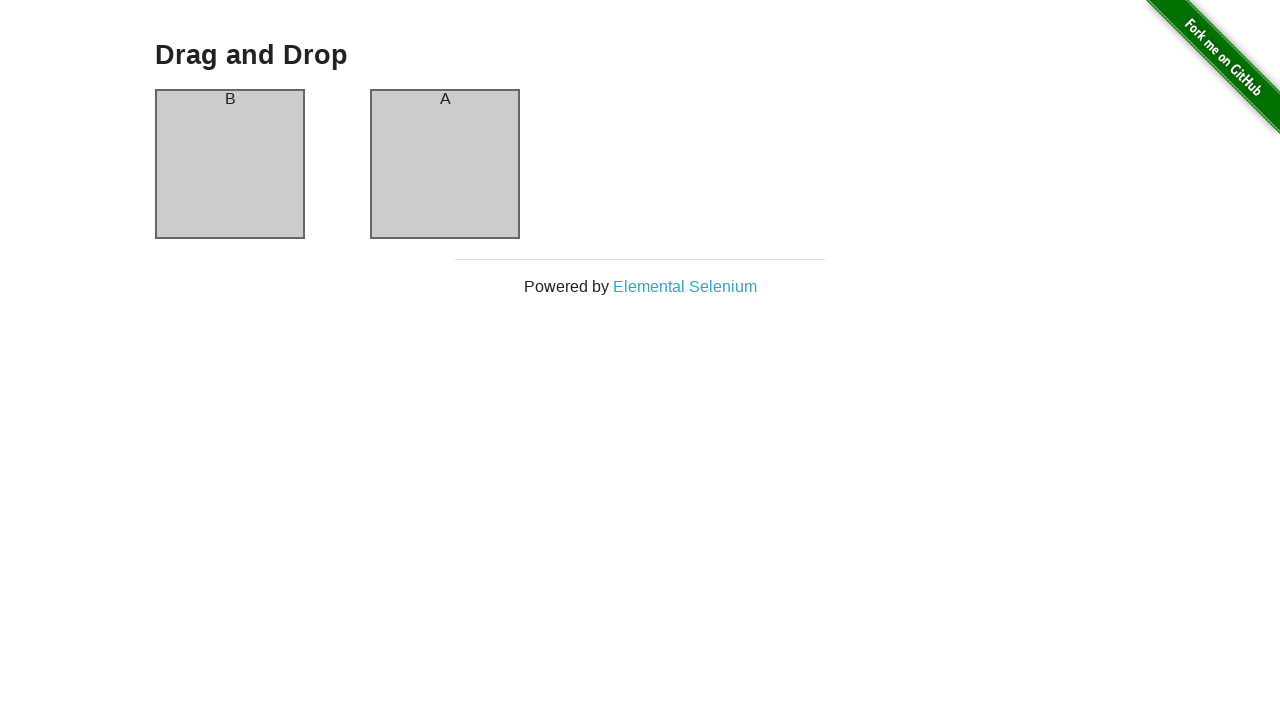

Verified column A now contains 'B' after drag and drop
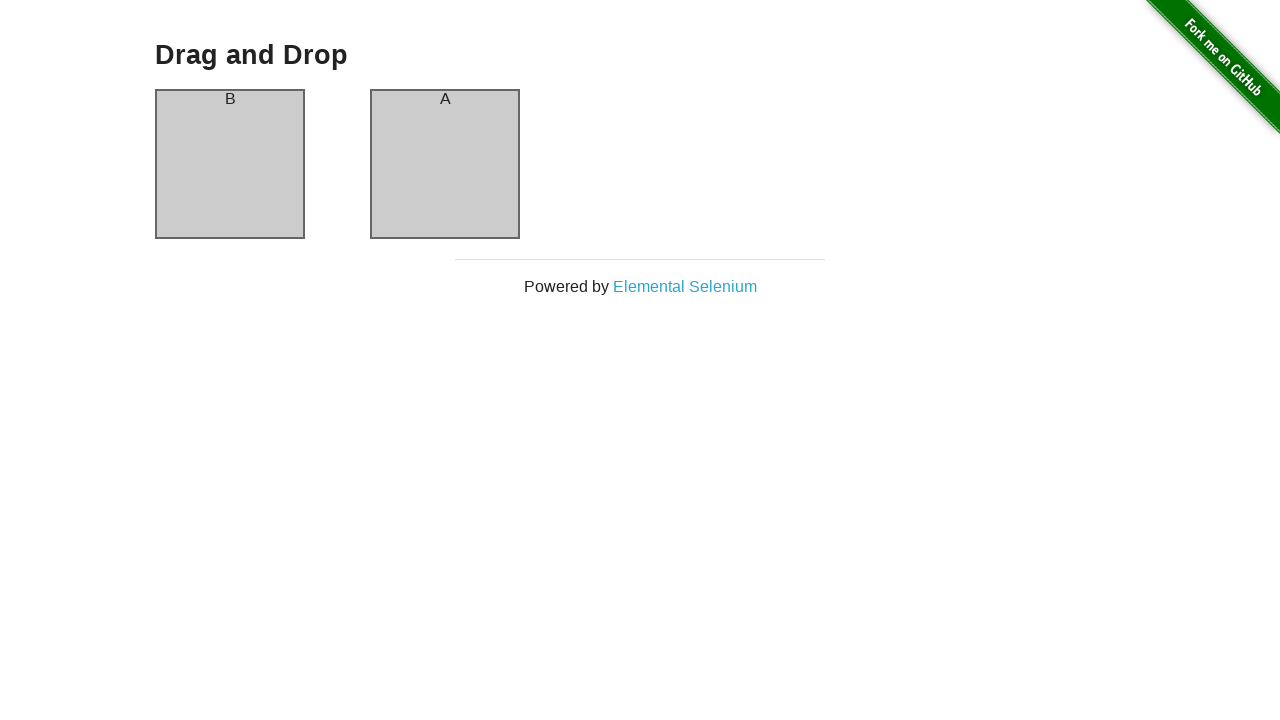

Verified column B now contains 'A' after drag and drop - columns successfully swapped
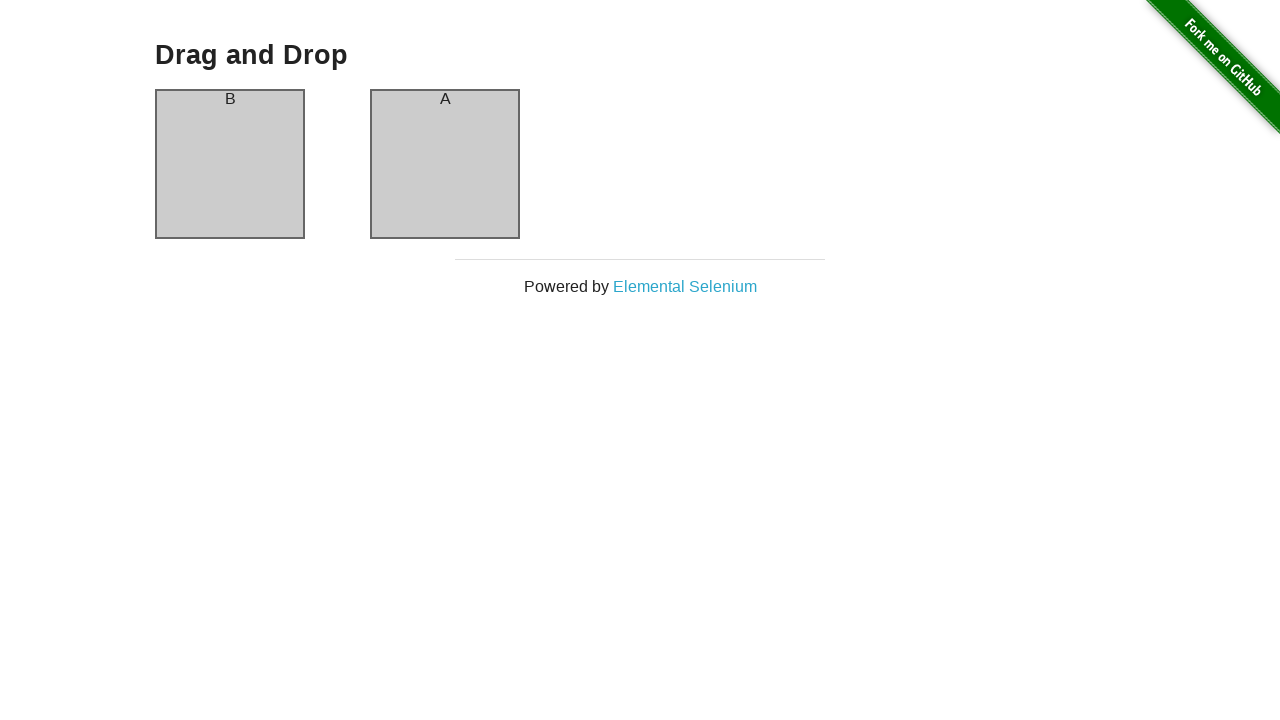

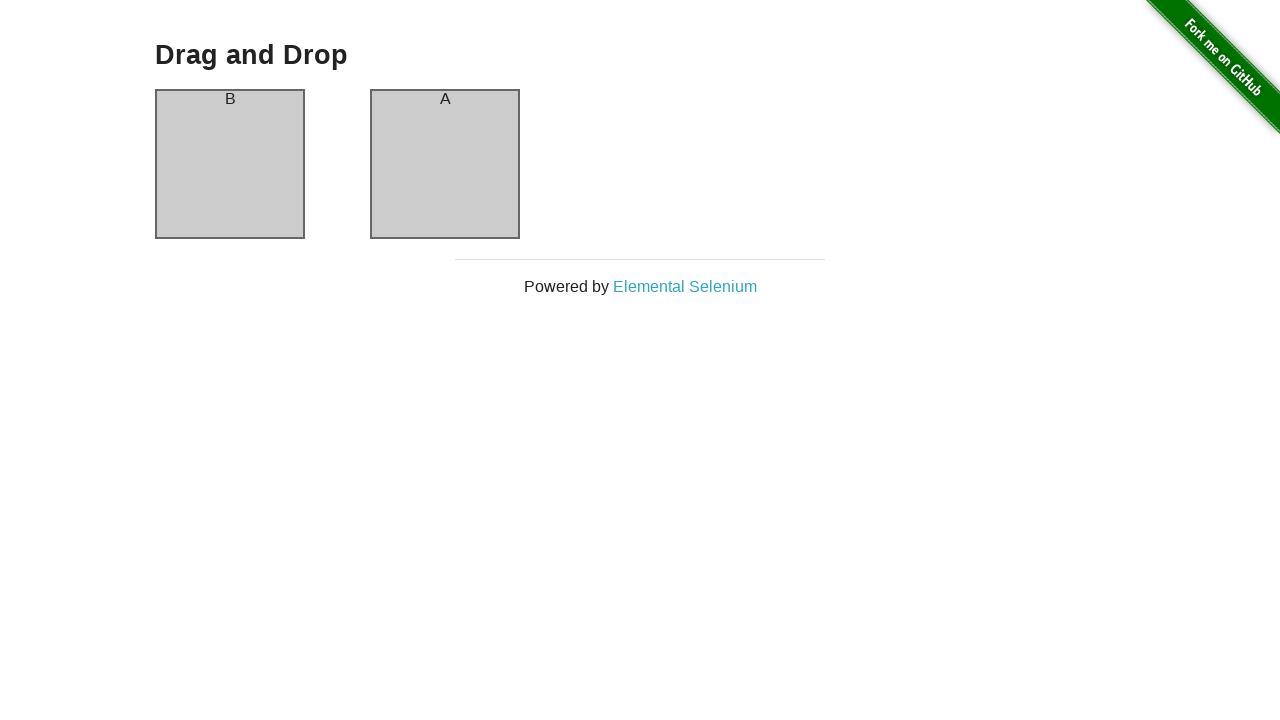